Tests jQuery dropdown/combo tree functionality by clicking on the dropdown field, typing a search term, navigating with arrow keys, and selecting an option with Enter

Starting URL: https://www.jqueryscript.net/demo/Drop-Down-Combo-Tree/

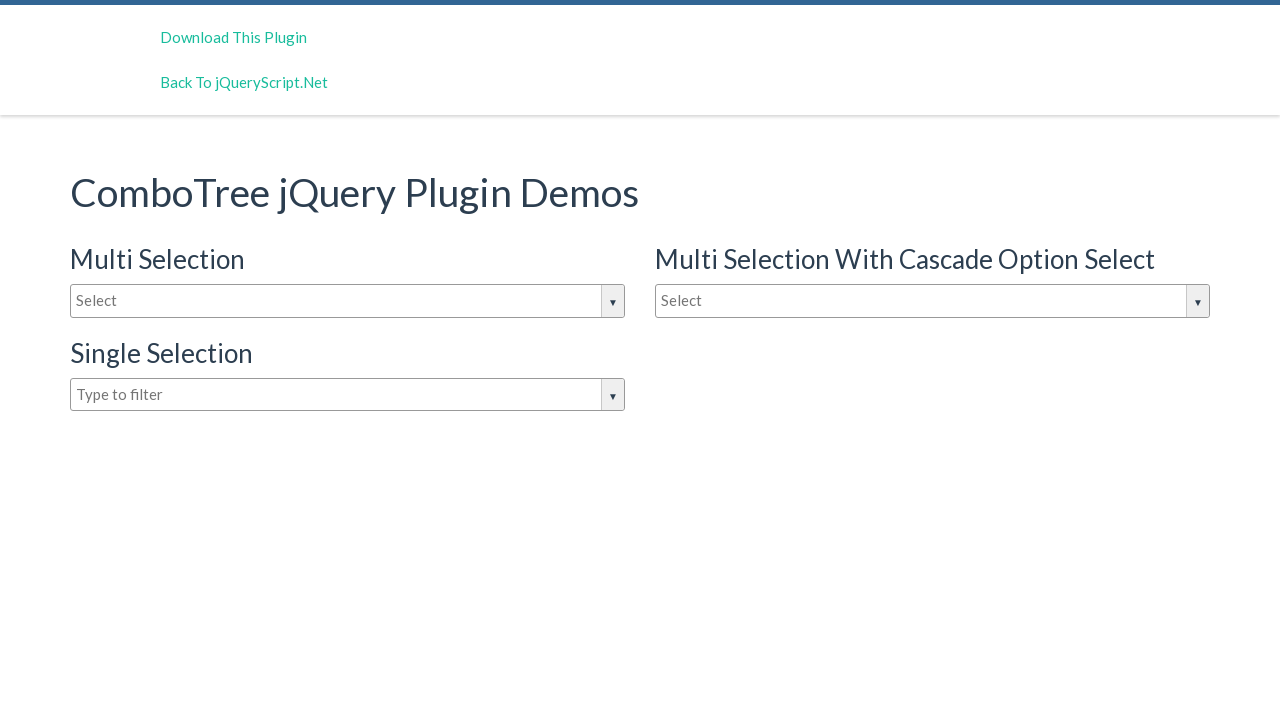

Clicked on the dropdown field #justAnotherInputBox at (348, 395) on #justAnotherInputBox
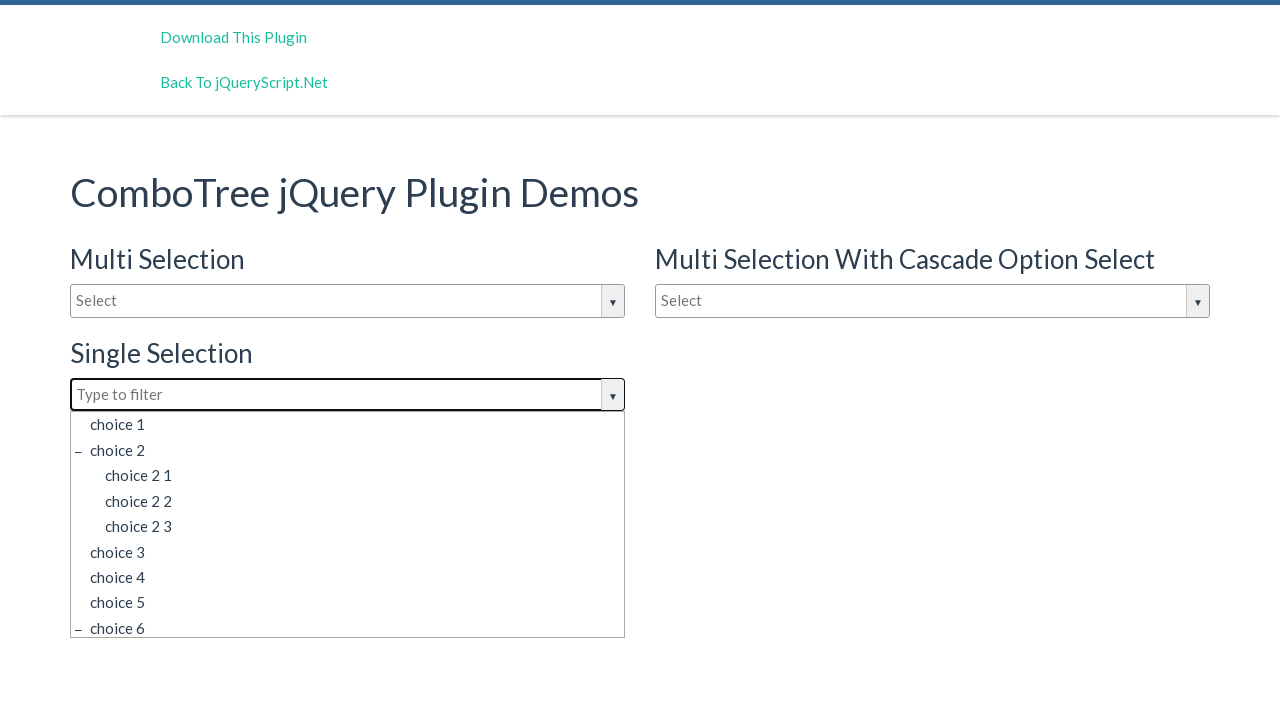

Typed 'choice 2' into the dropdown search field on #justAnotherInputBox
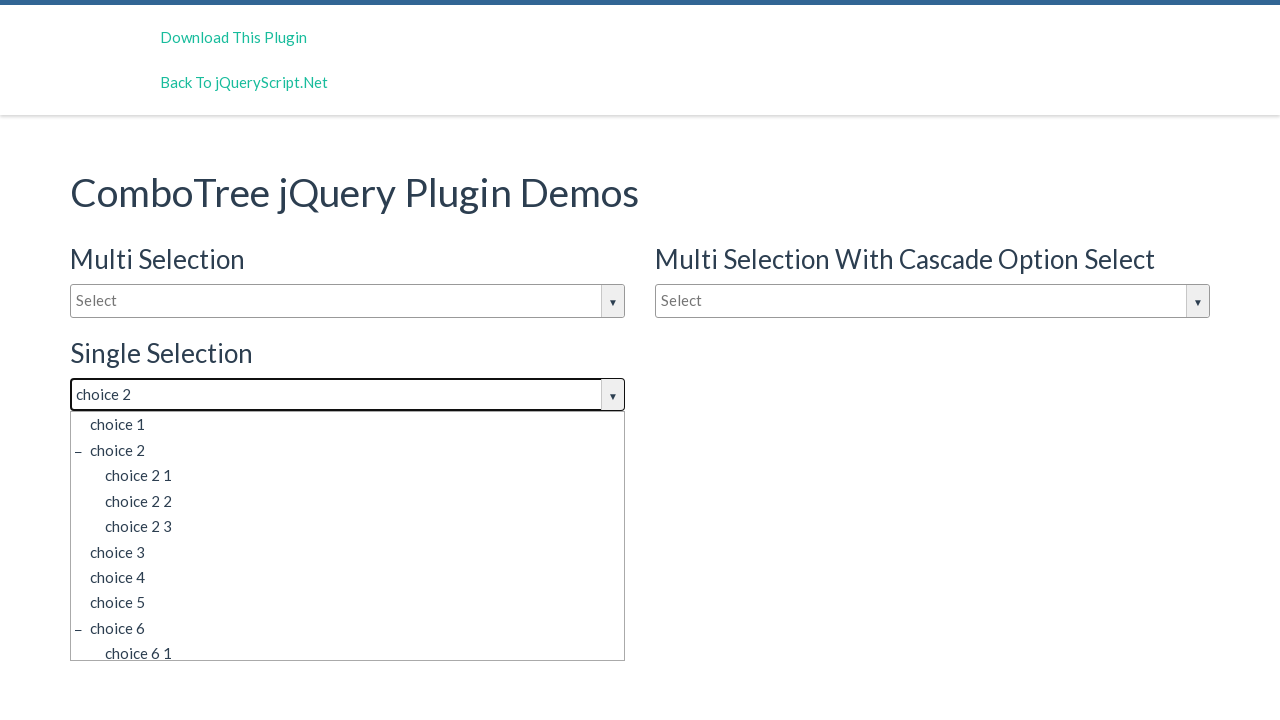

Pressed ArrowDown to navigate through dropdown options (1st press) on #justAnotherInputBox
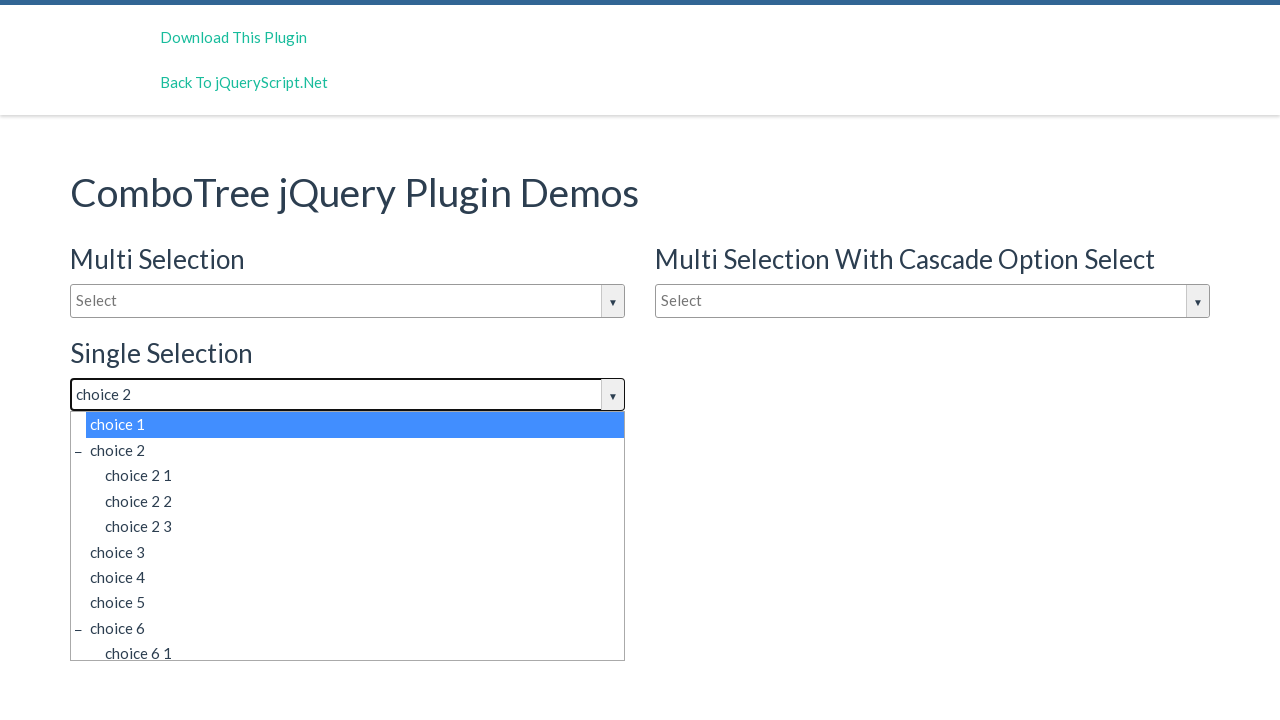

Pressed ArrowDown to navigate through dropdown options (2nd press) on #justAnotherInputBox
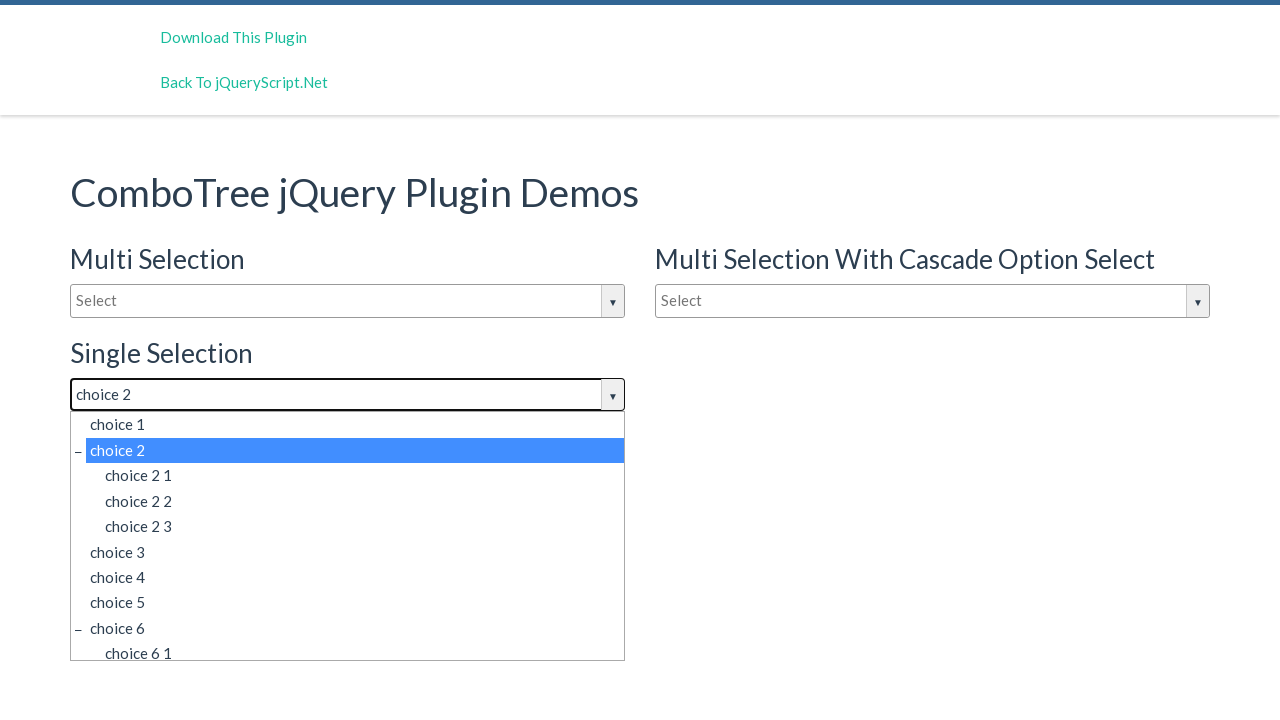

Pressed ArrowDown to navigate through dropdown options (3rd press) on #justAnotherInputBox
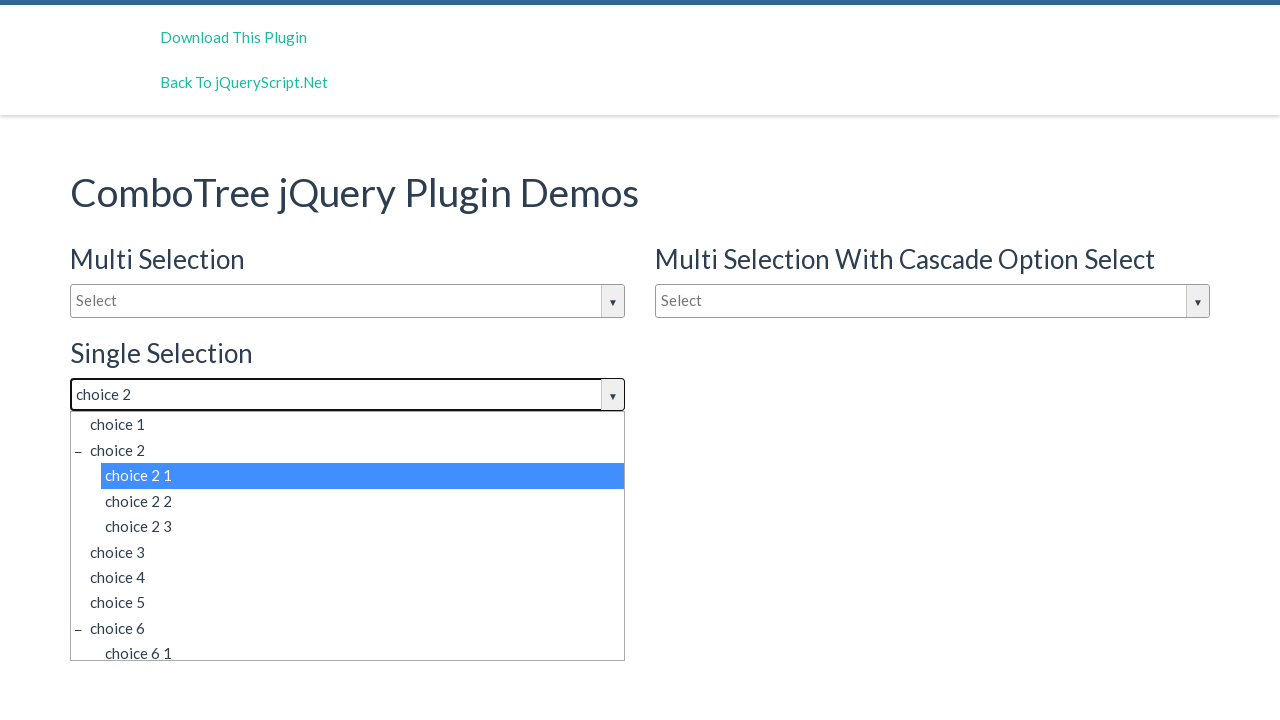

Pressed ArrowDown to navigate through dropdown options (4th press) on #justAnotherInputBox
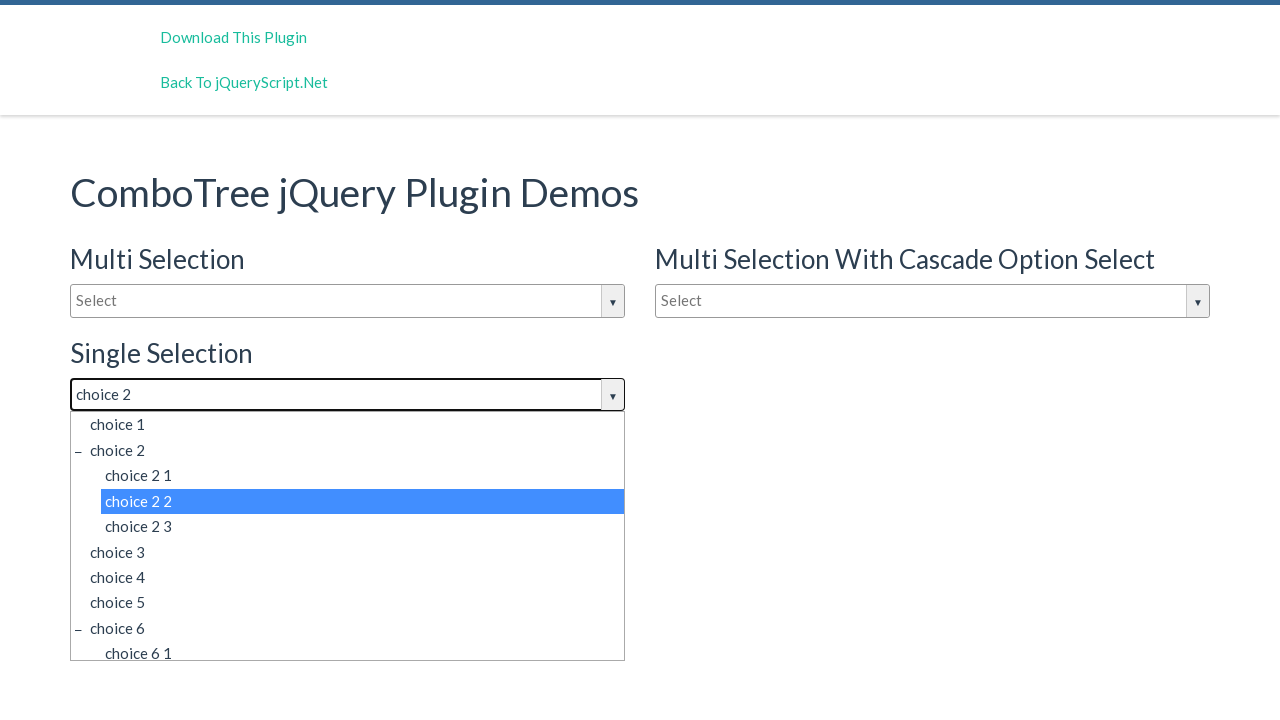

Pressed Enter to select the highlighted dropdown option on #justAnotherInputBox
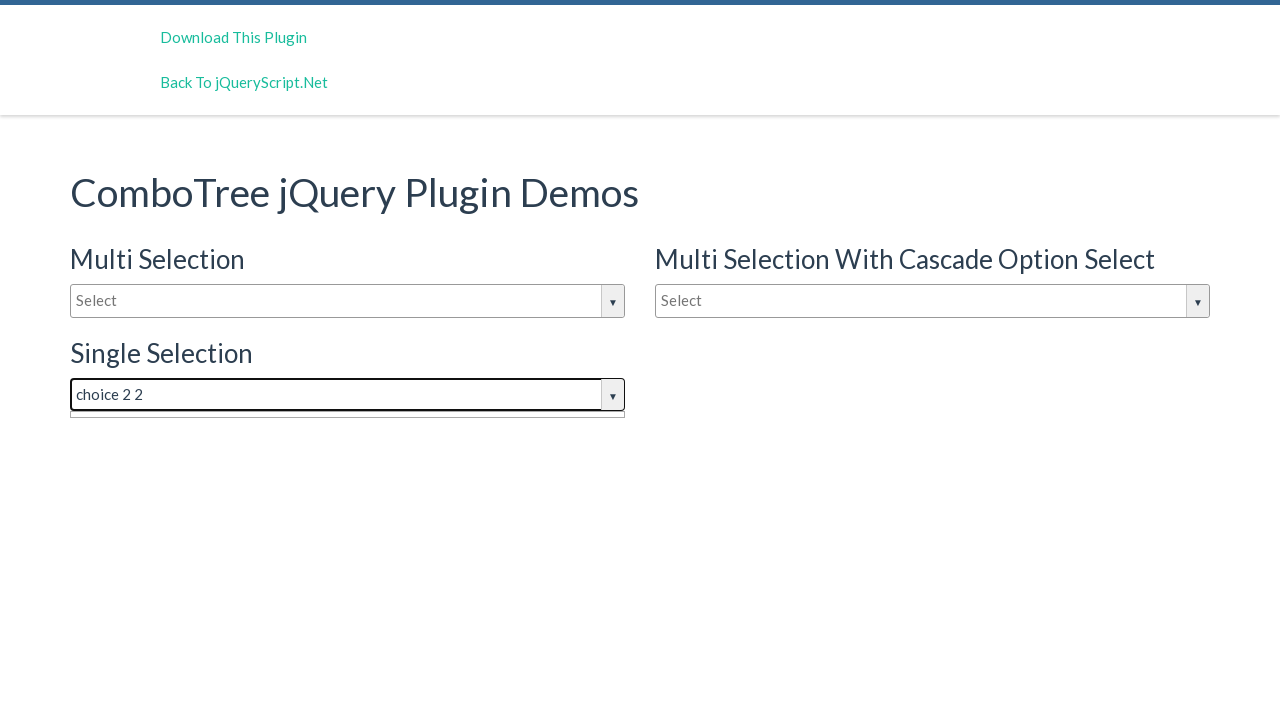

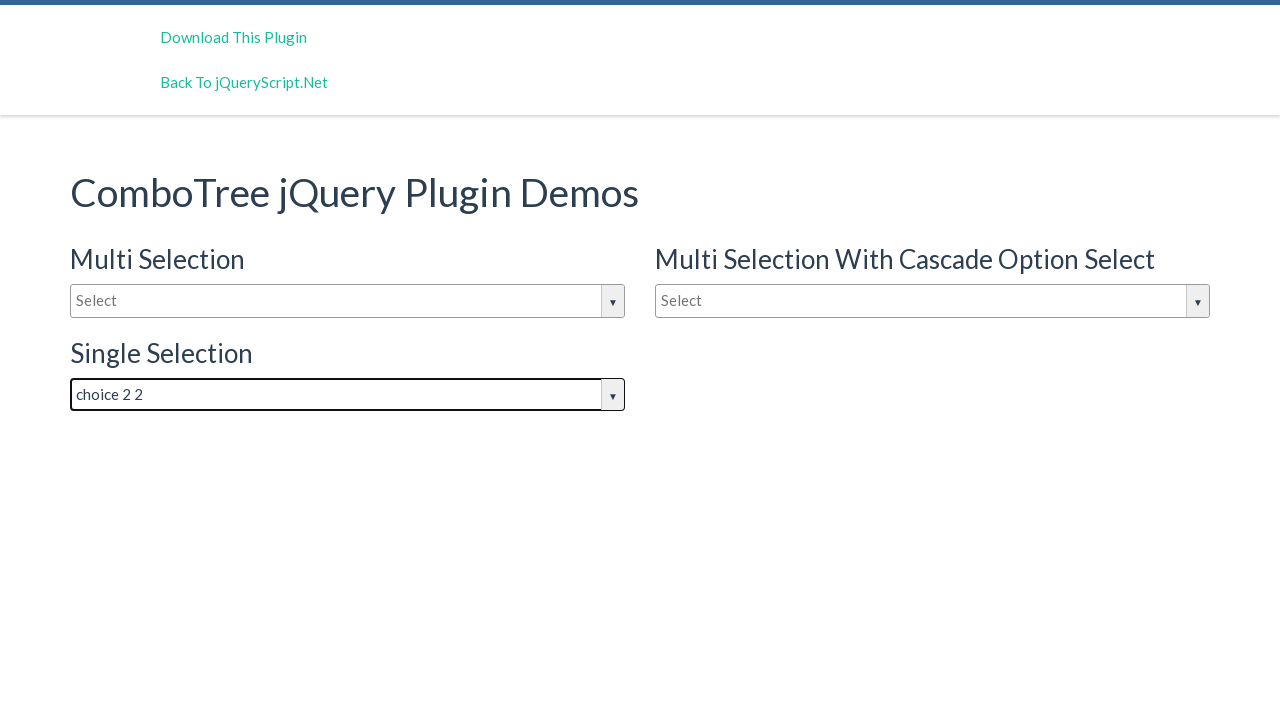